Tests that the input field clears after adding a todo item

Starting URL: https://demo.playwright.dev/todomvc

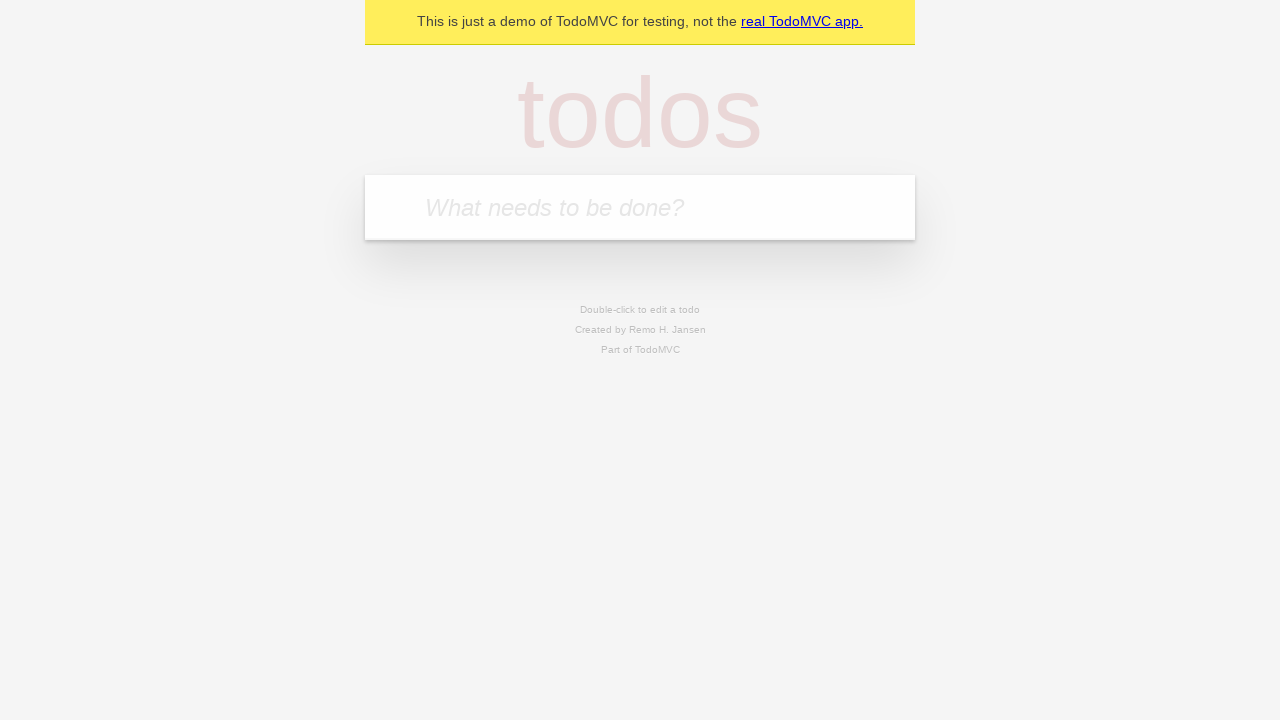

Filled todo input field with 'buy some cheese' on internal:attr=[placeholder="What needs to be done?"i]
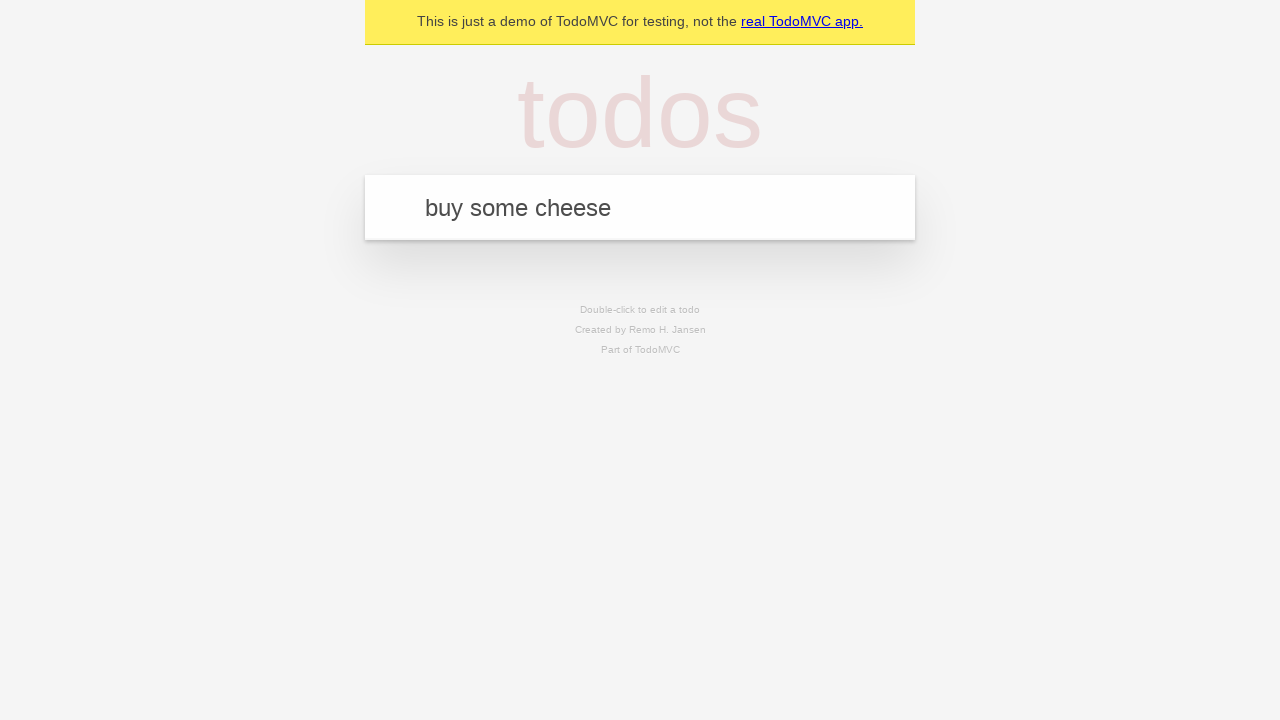

Pressed Enter to submit the todo item on internal:attr=[placeholder="What needs to be done?"i]
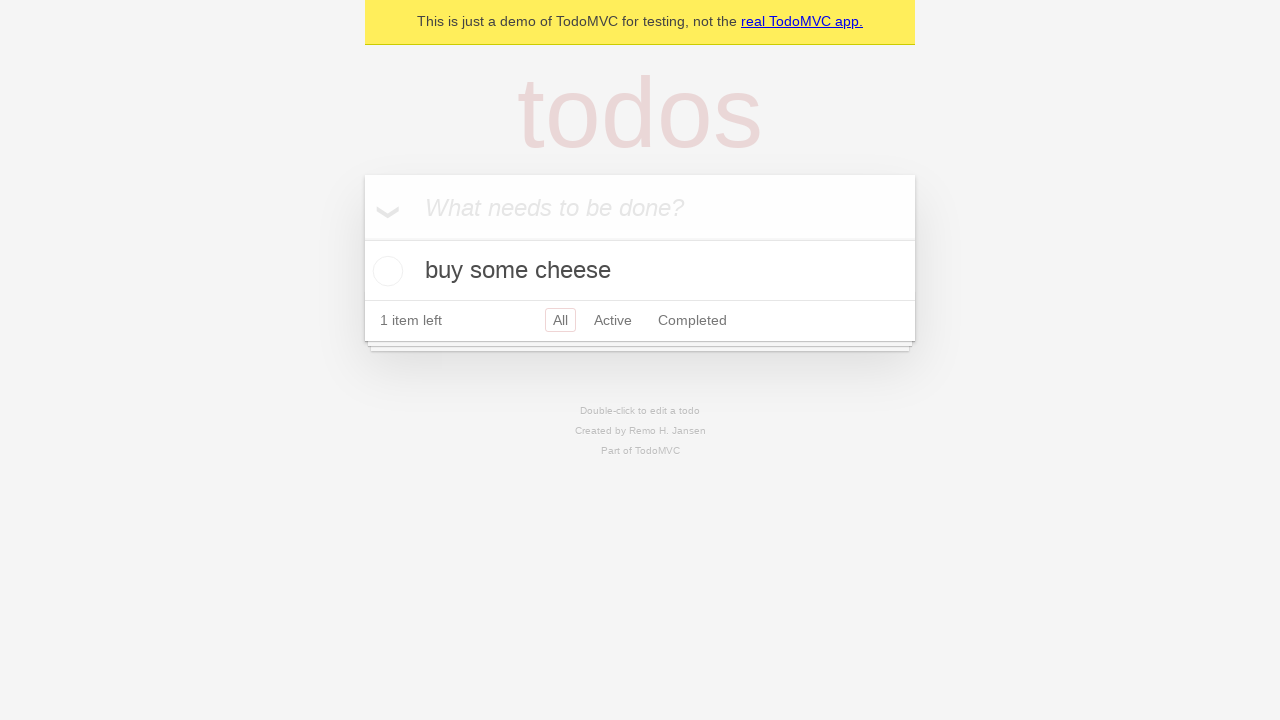

Waited for todo item to appear in the list
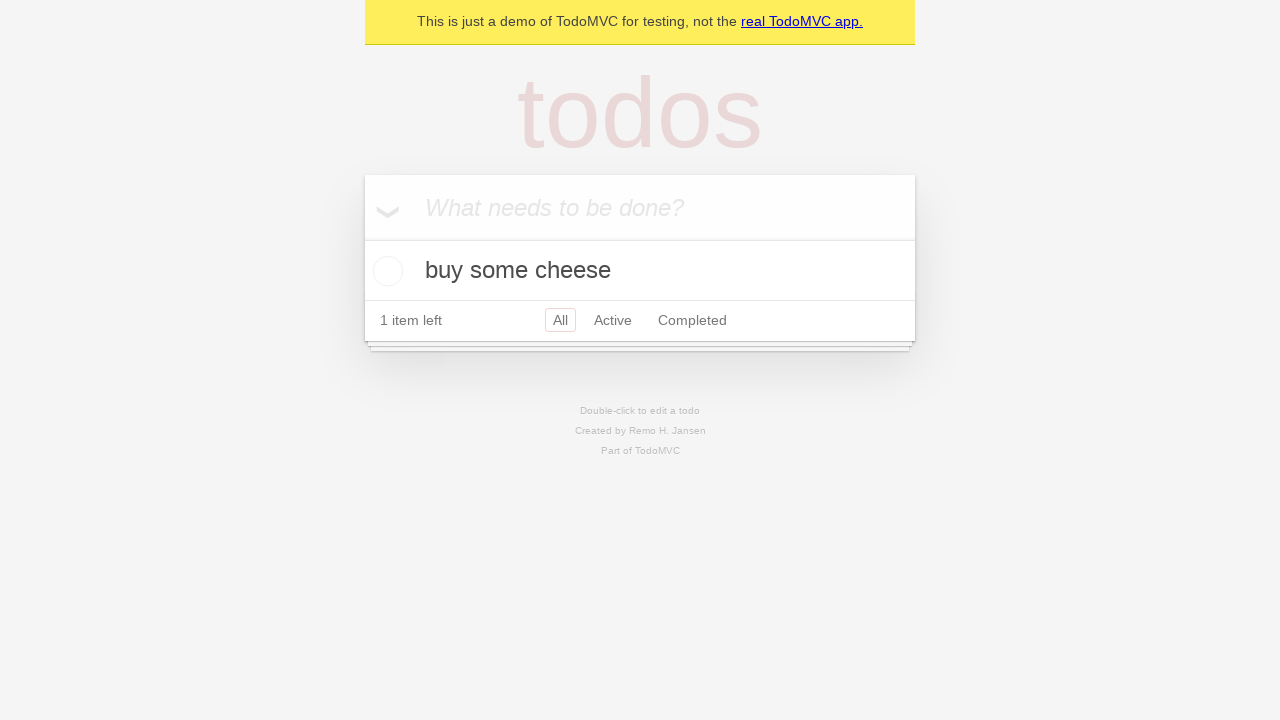

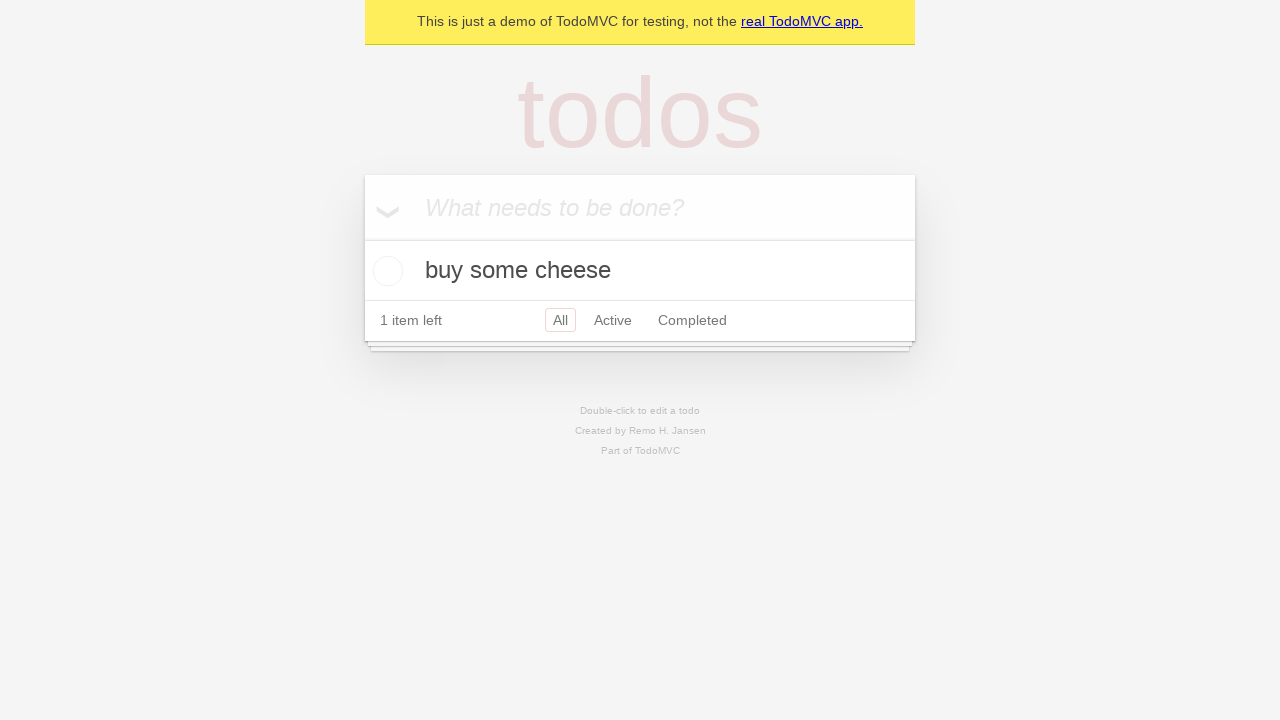